Tests JavaScript information alert by clicking the alert button and accepting it, then verifying the success message

Starting URL: http://practice.cydeo.com/javascript_alerts

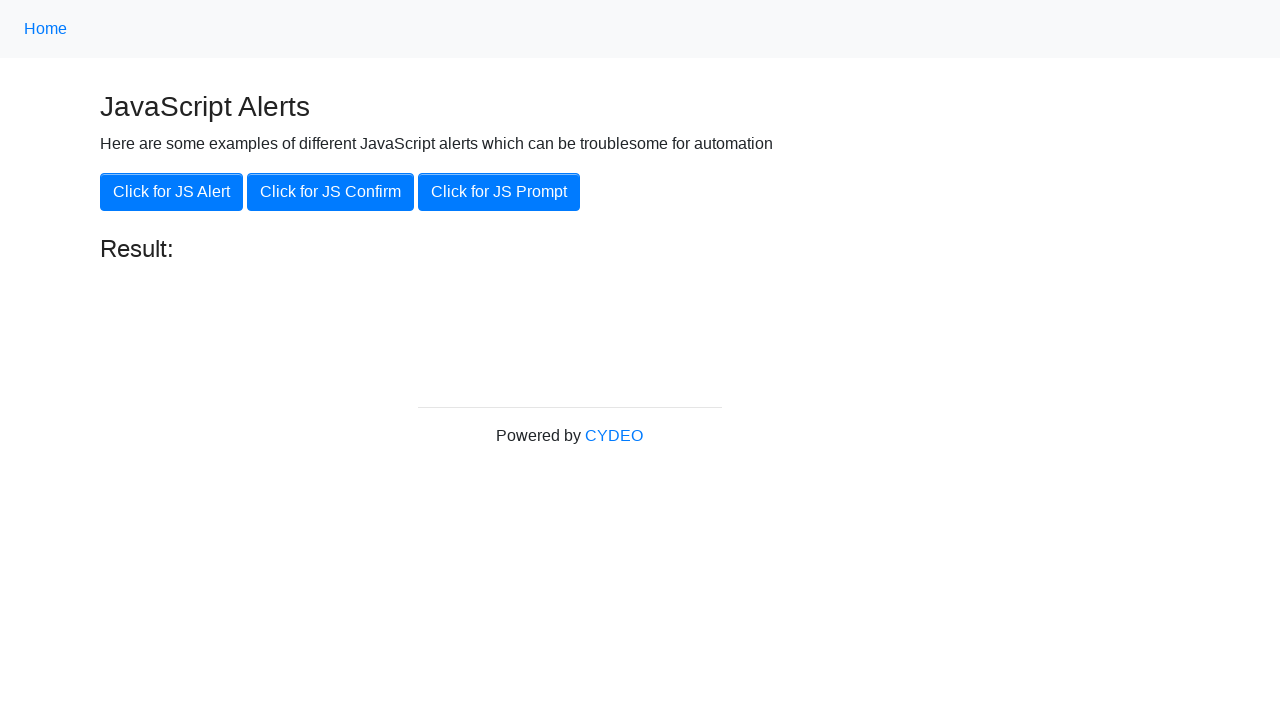

Clicked the 'Click for JS Alert' button at (172, 192) on xpath=//button[.='Click for JS Alert']
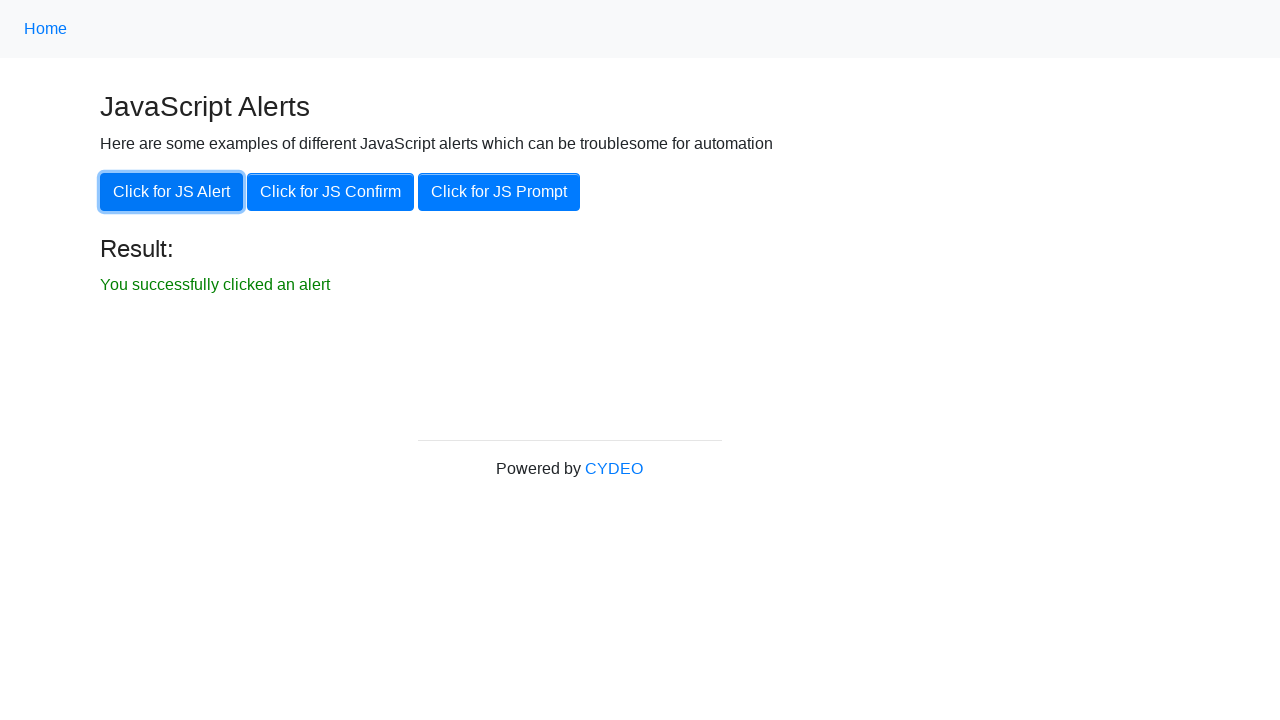

Set up dialog handler to accept alerts
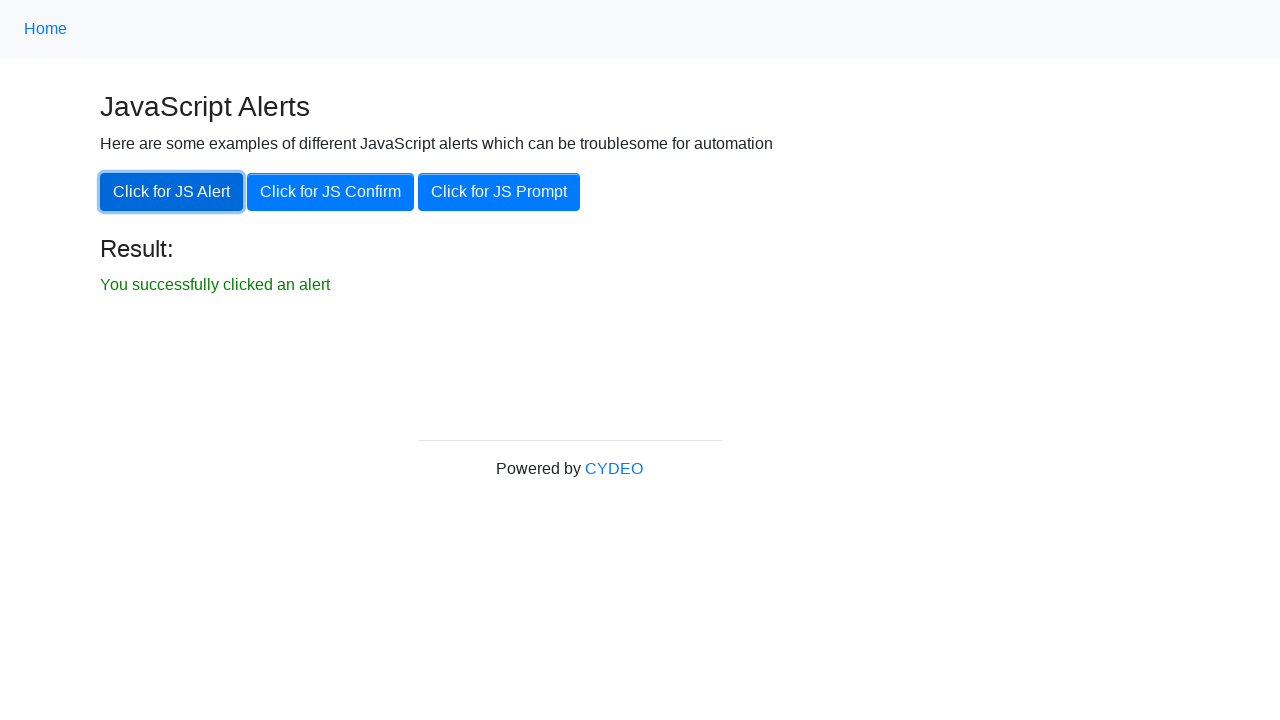

Clicked the alert button to trigger the JavaScript alert at (172, 192) on xpath=//button[.='Click for JS Alert']
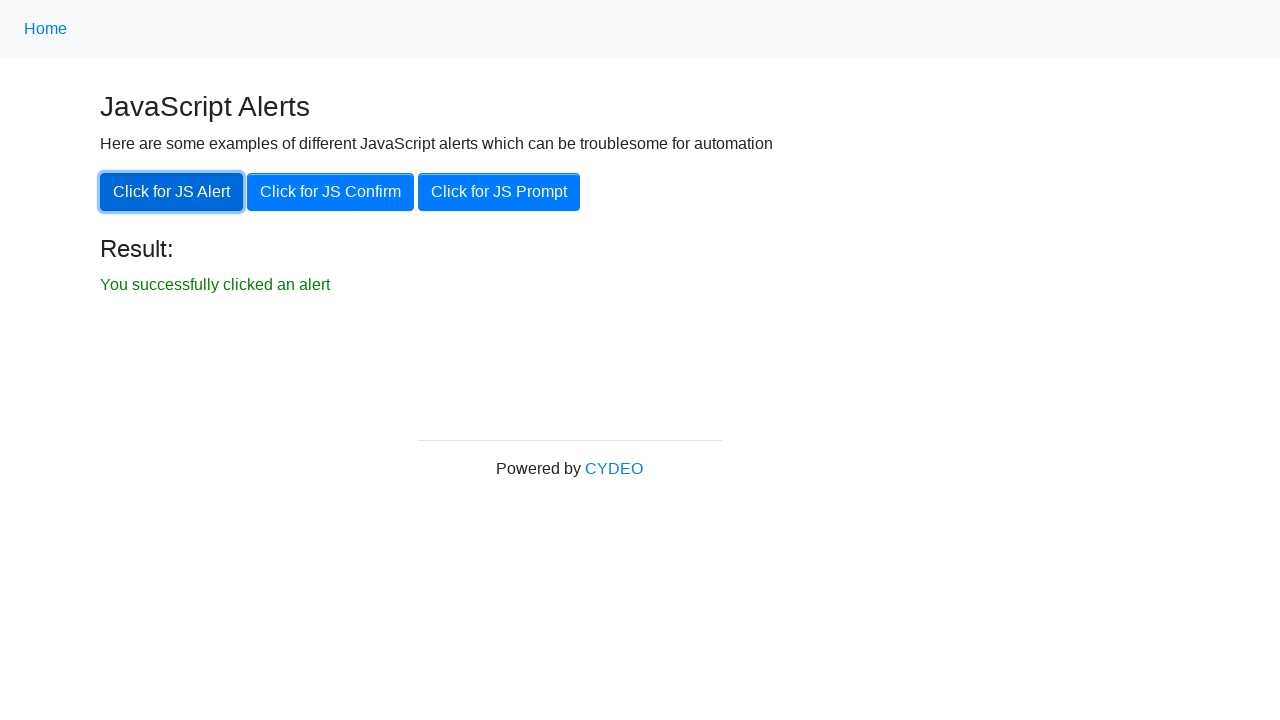

Result message element loaded
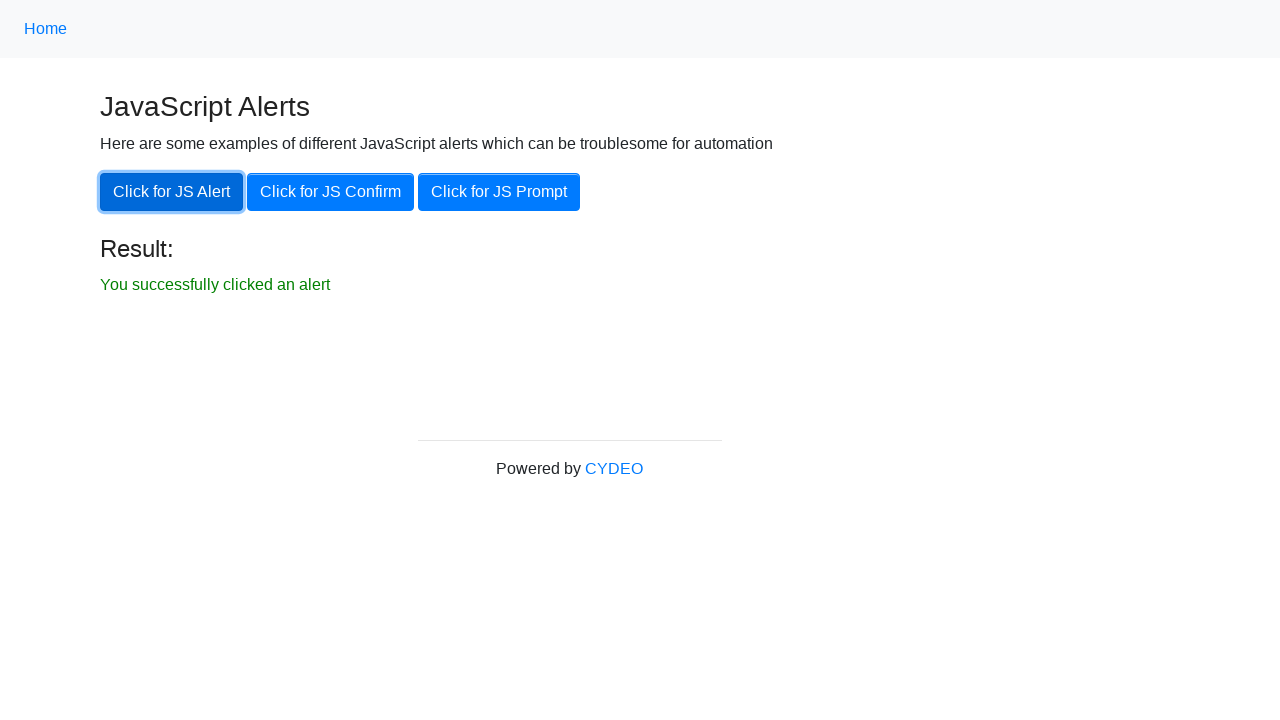

Retrieved result text: 'You successfully clicked an alert'
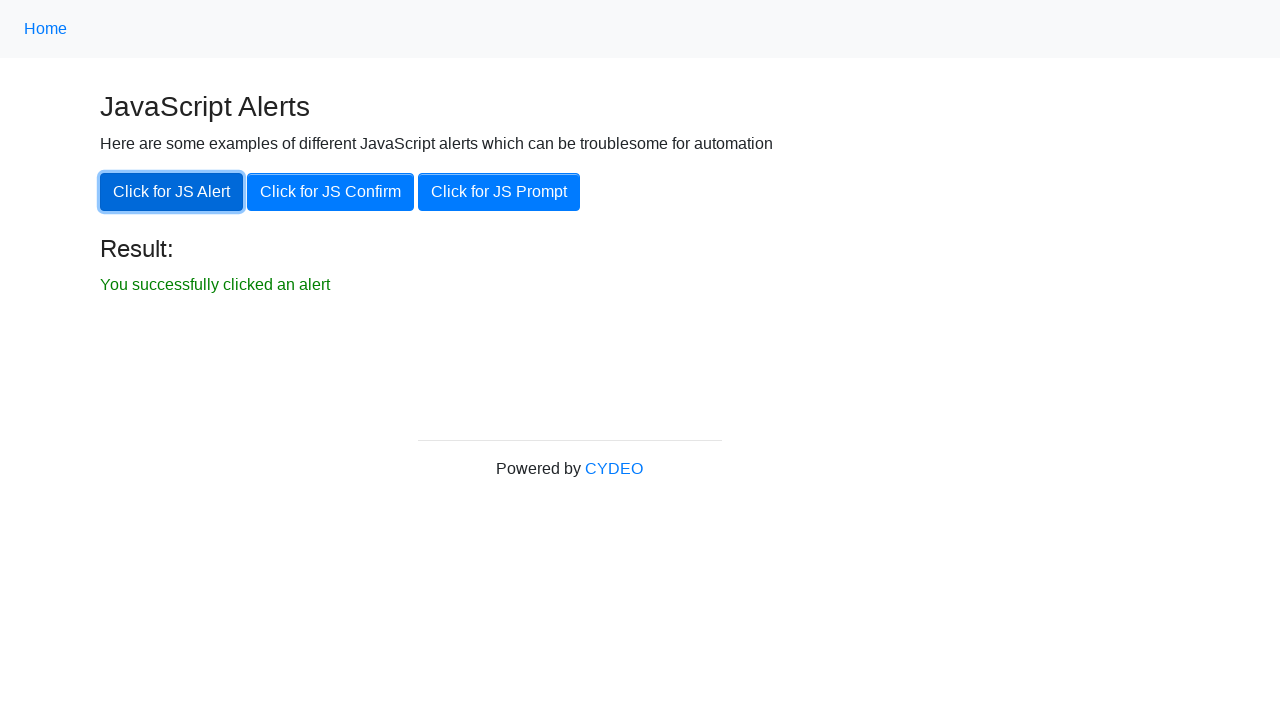

Verified success message matches expected text
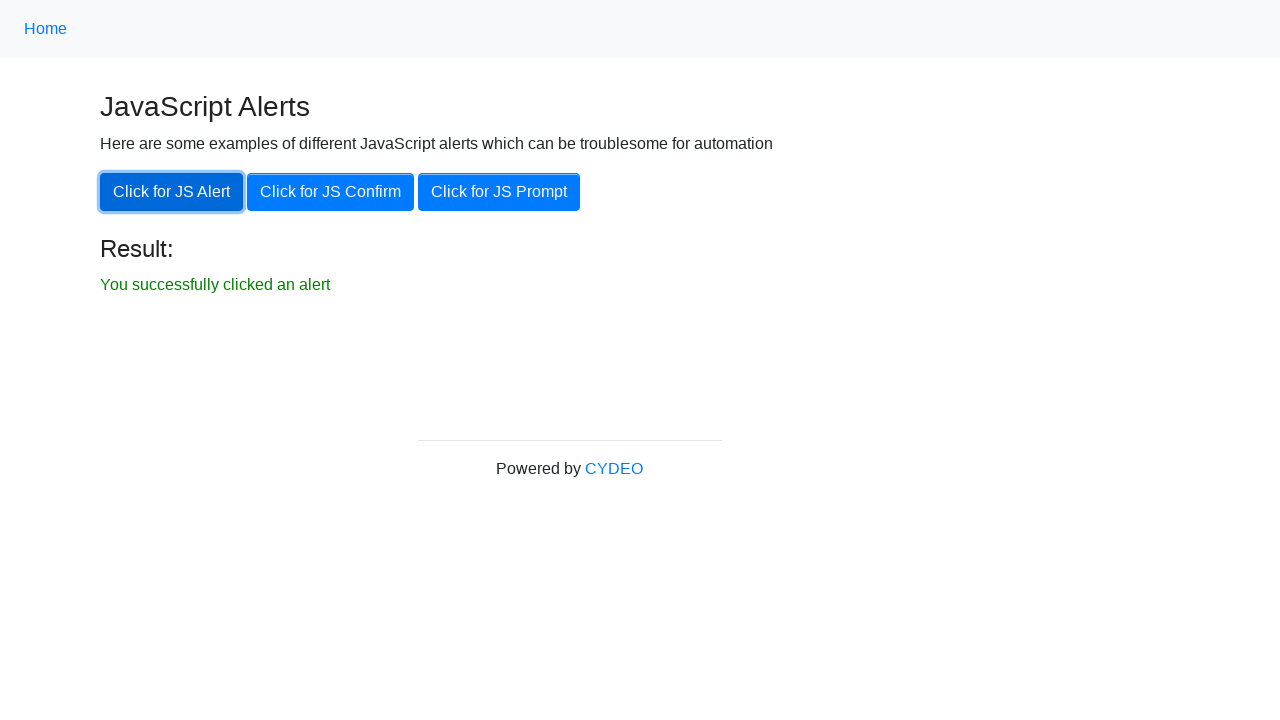

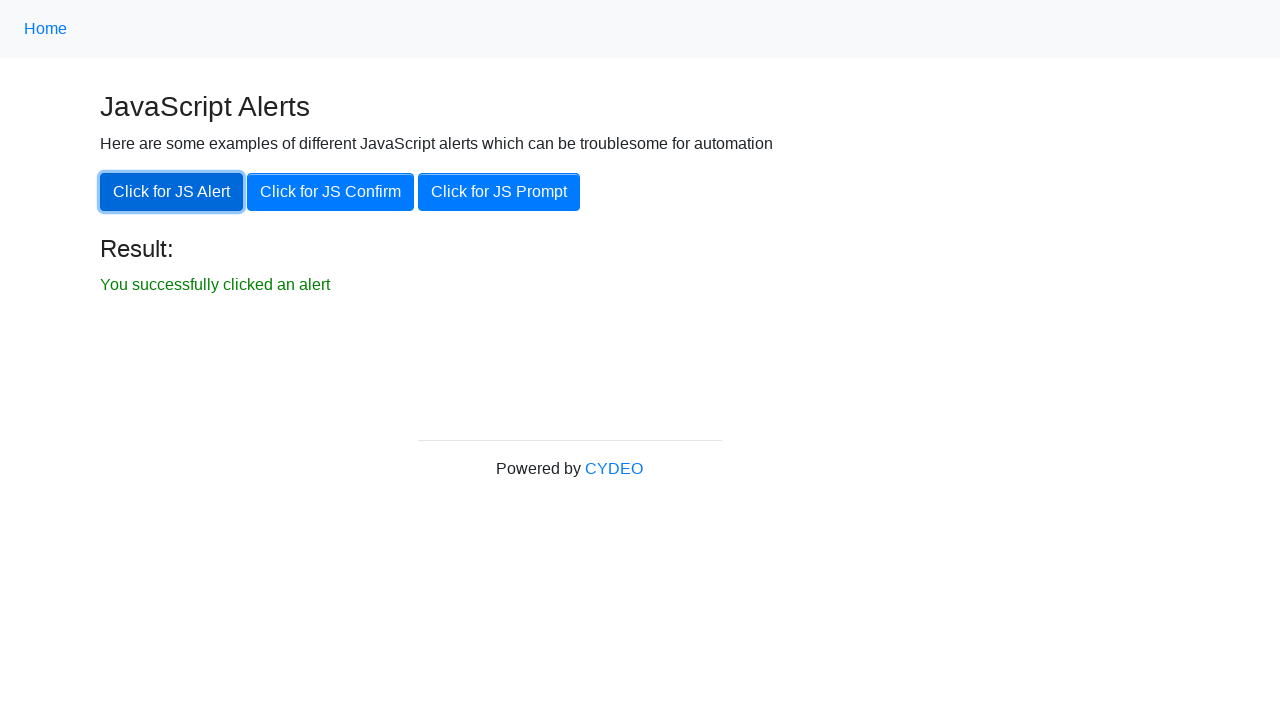